Tests registration form with mismatched email confirmation and verifies error message

Starting URL: https://alada.vn/tai-khoan/dang-ky.html

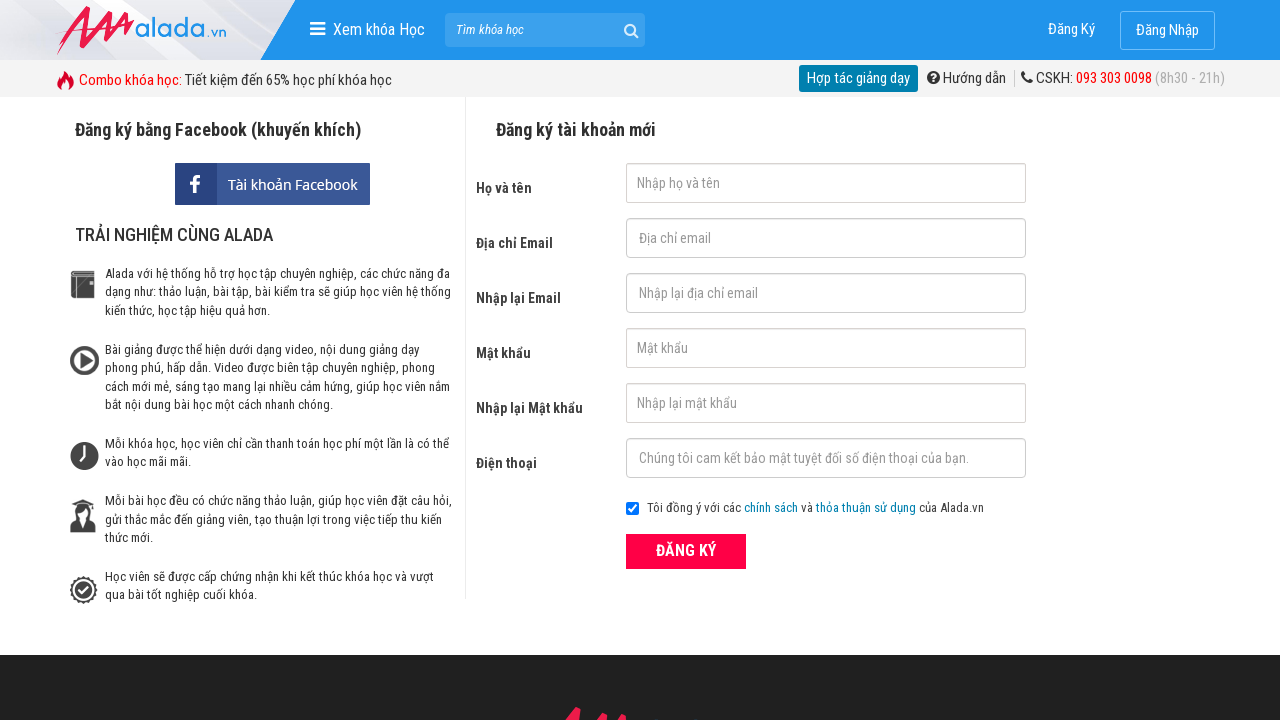

Filled first name field with 'Hoang Nguyen' on #txtFirstname
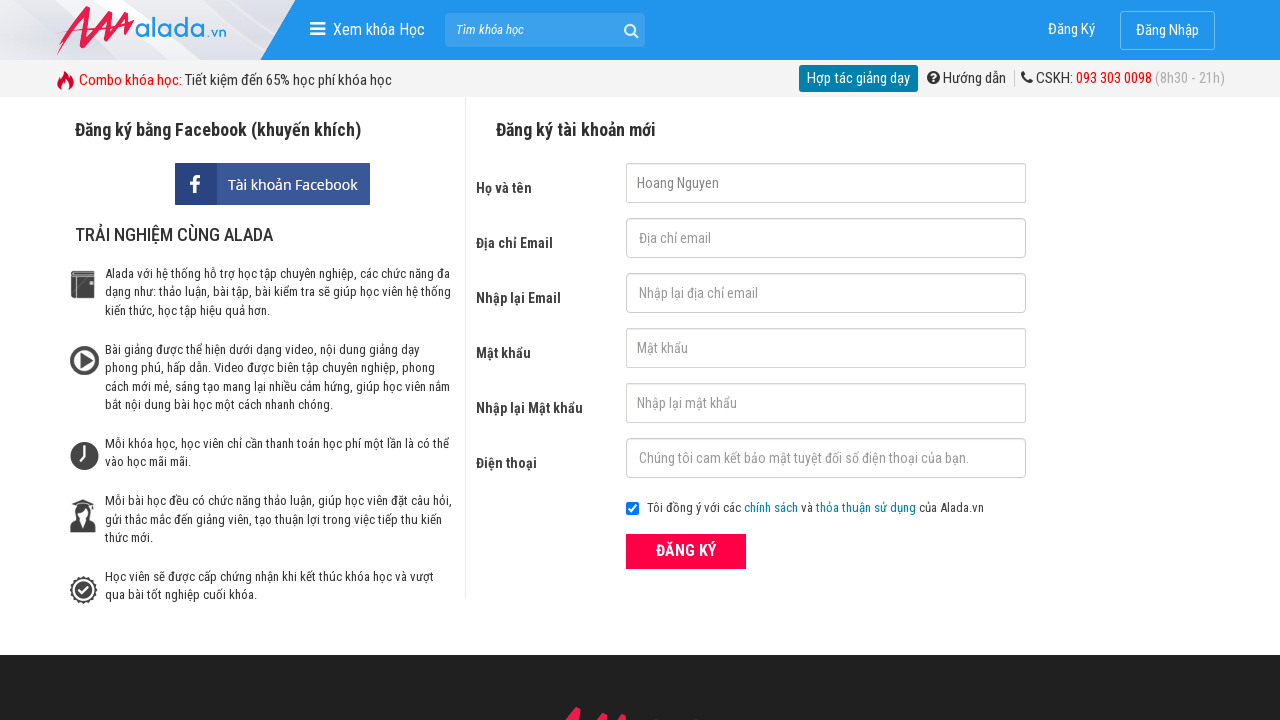

Filled email field with 'jonhwick@gmail.com' on #txtEmail
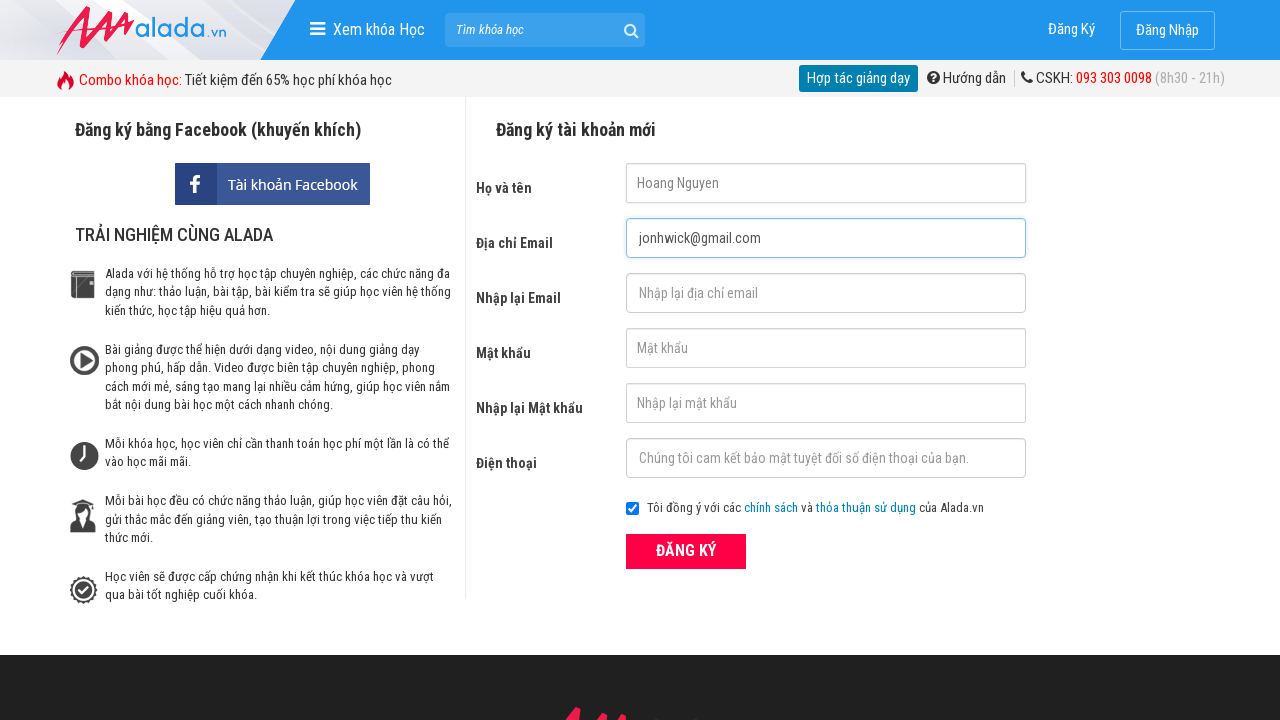

Filled confirm email field with mismatched email 'jonhwick@gmail.net' on #txtCEmail
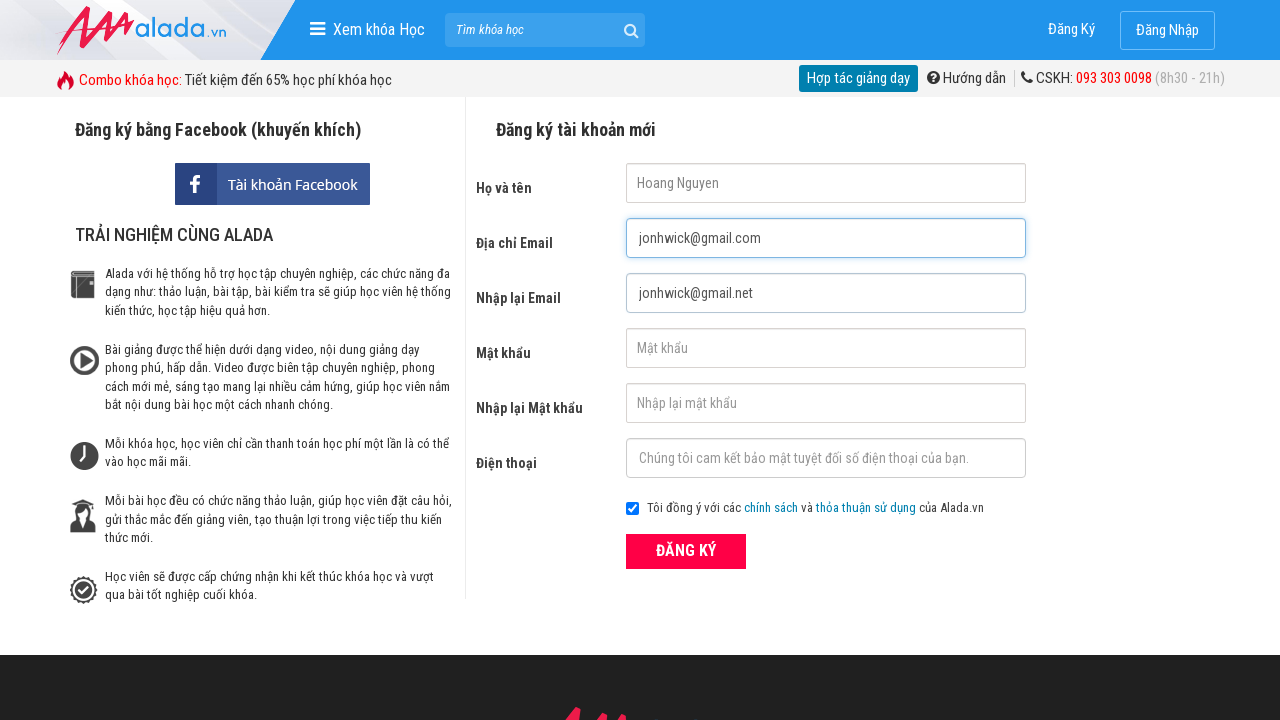

Filled password field with '123456' on #txtPassword
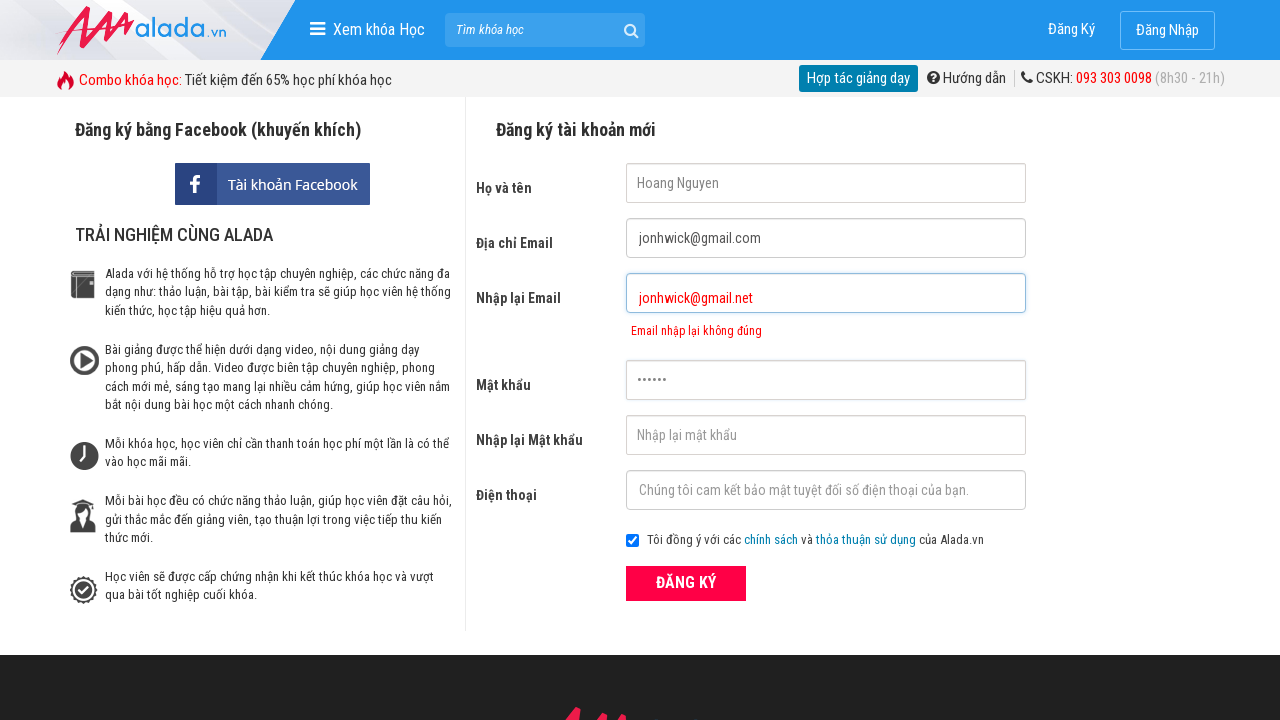

Filled confirm password field with '123456' on #txtCPassword
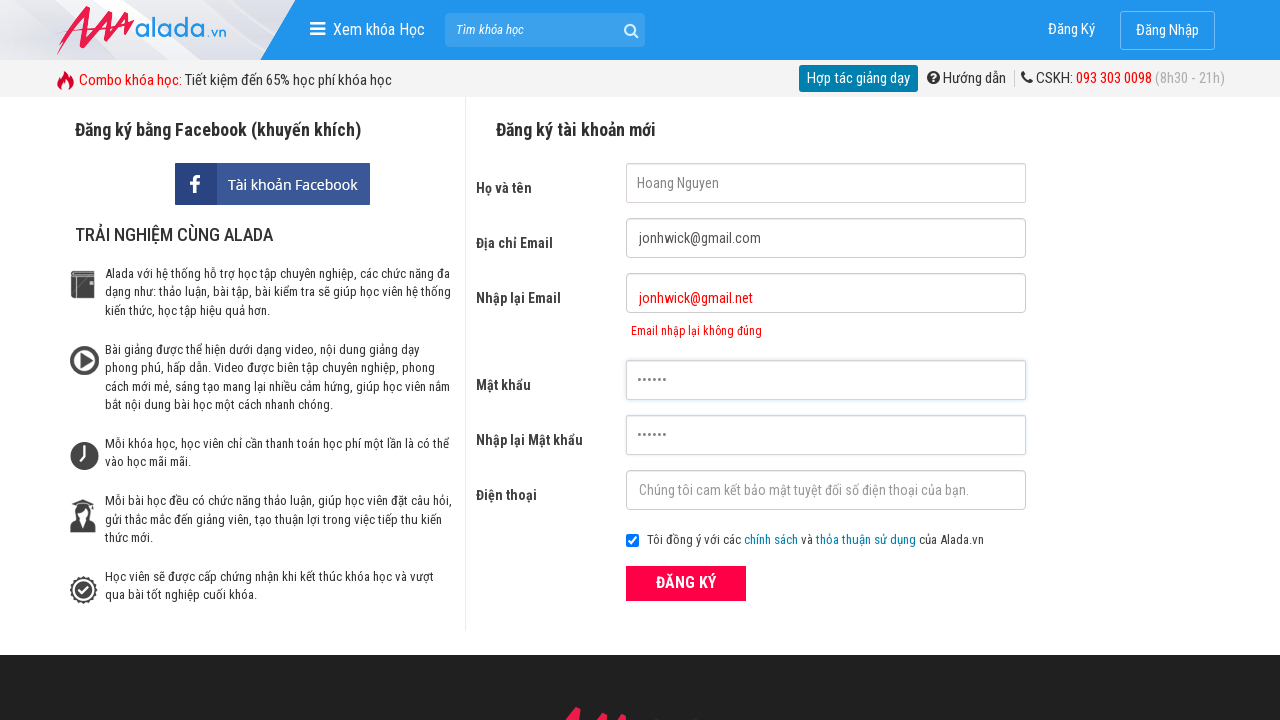

Filled phone field with '0932523859' on #txtPhone
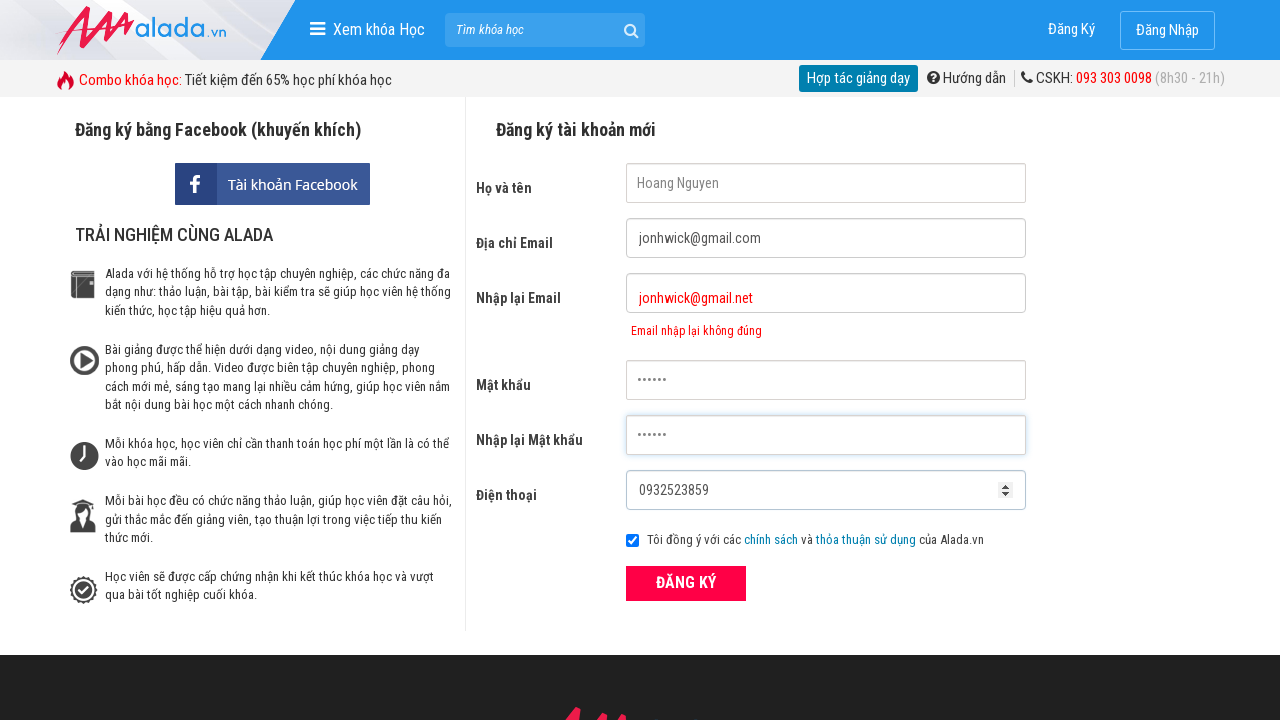

Clicked submit button to submit registration form at (686, 583) on button[type='submit']
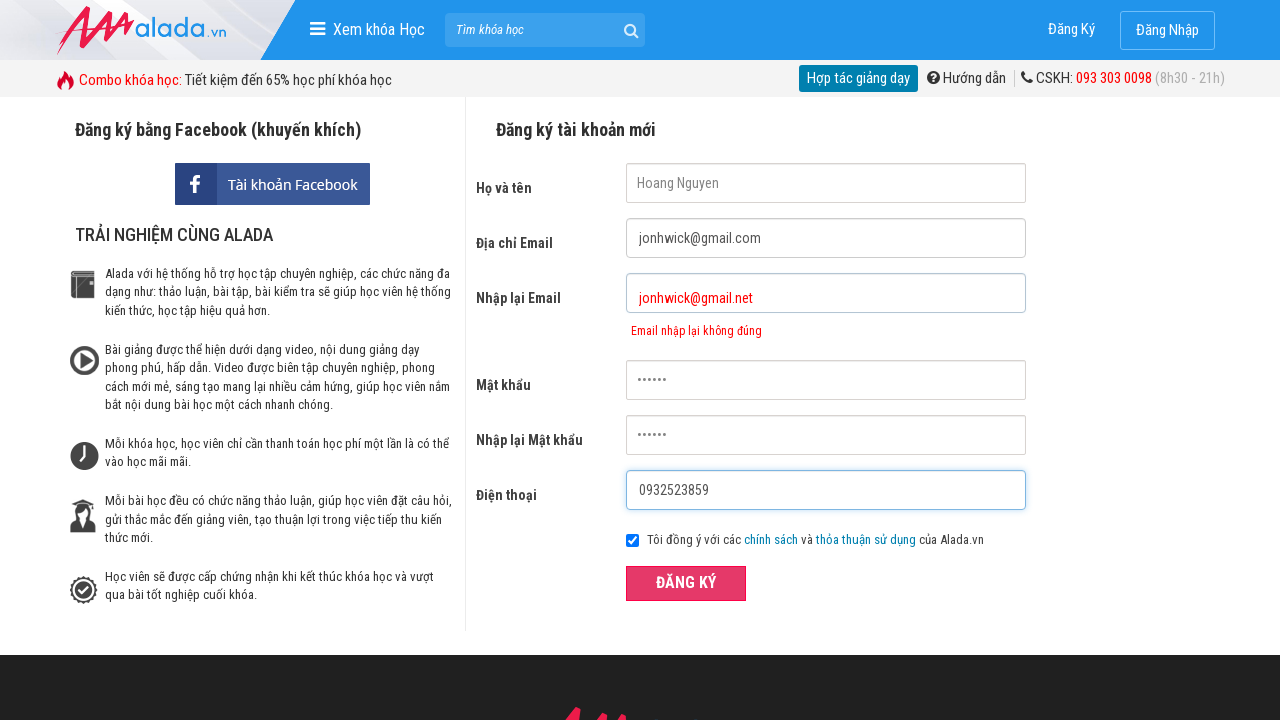

Email confirmation error message appeared
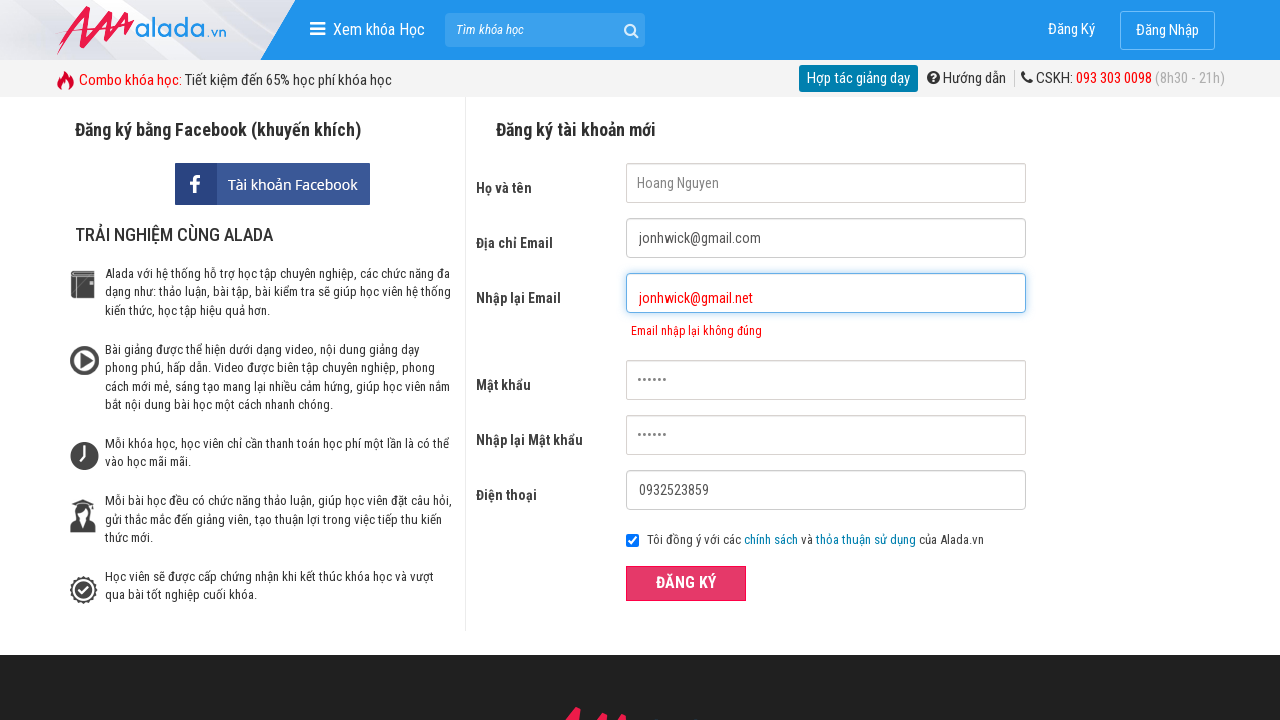

Verified error message 'Email nhập lại không đúng' is displayed for mismatched email confirmation
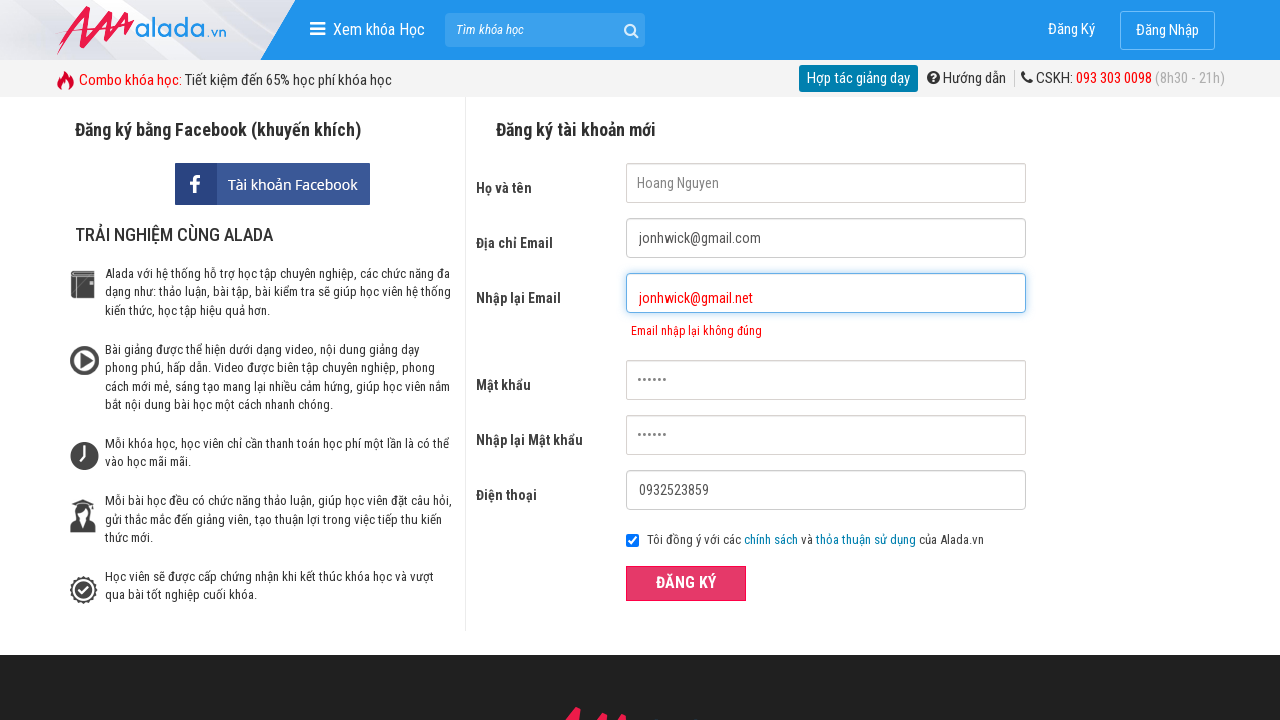

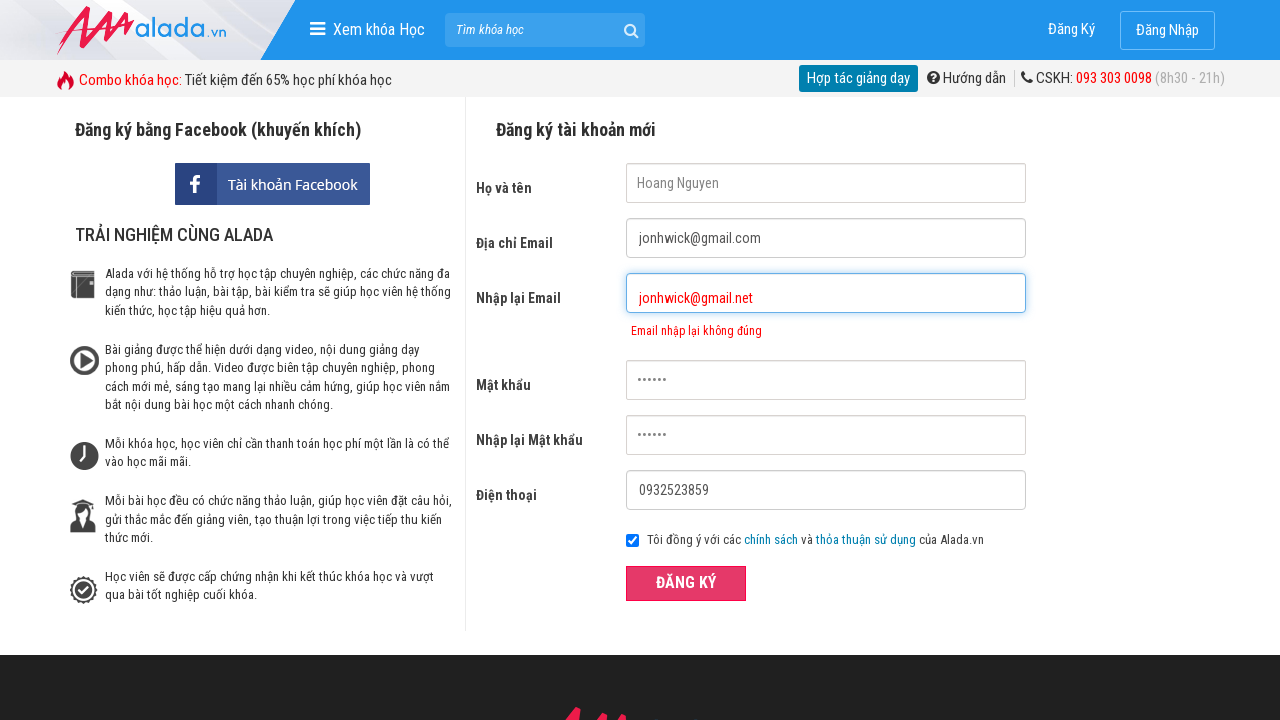